Tests a "wanted" entry form by filling in header, MKE, OAI, and name fields, submitting the form, checking for error messages, and then clearing the form.

Starting URL: https://devmountain-qa.github.io/enter-wanted/1.4_Assignment/index.html

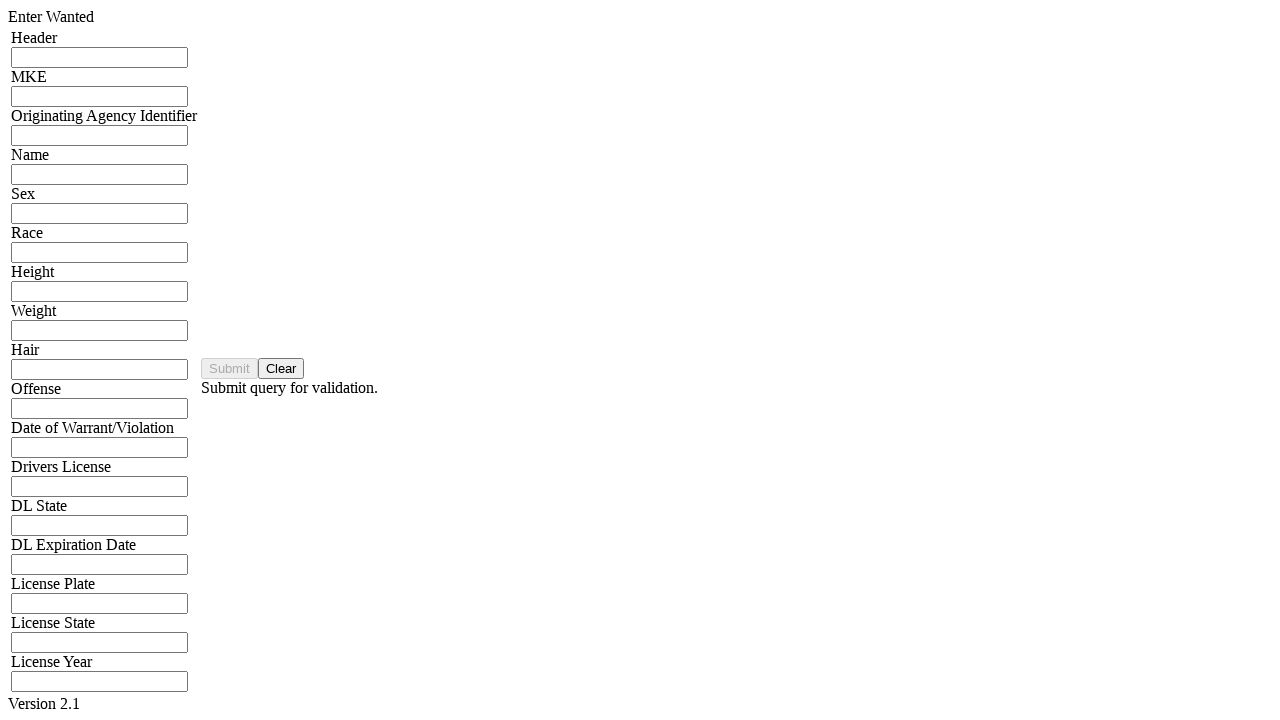

Filled header input field with 'Test Header 12345' on [name="hdrInput"]
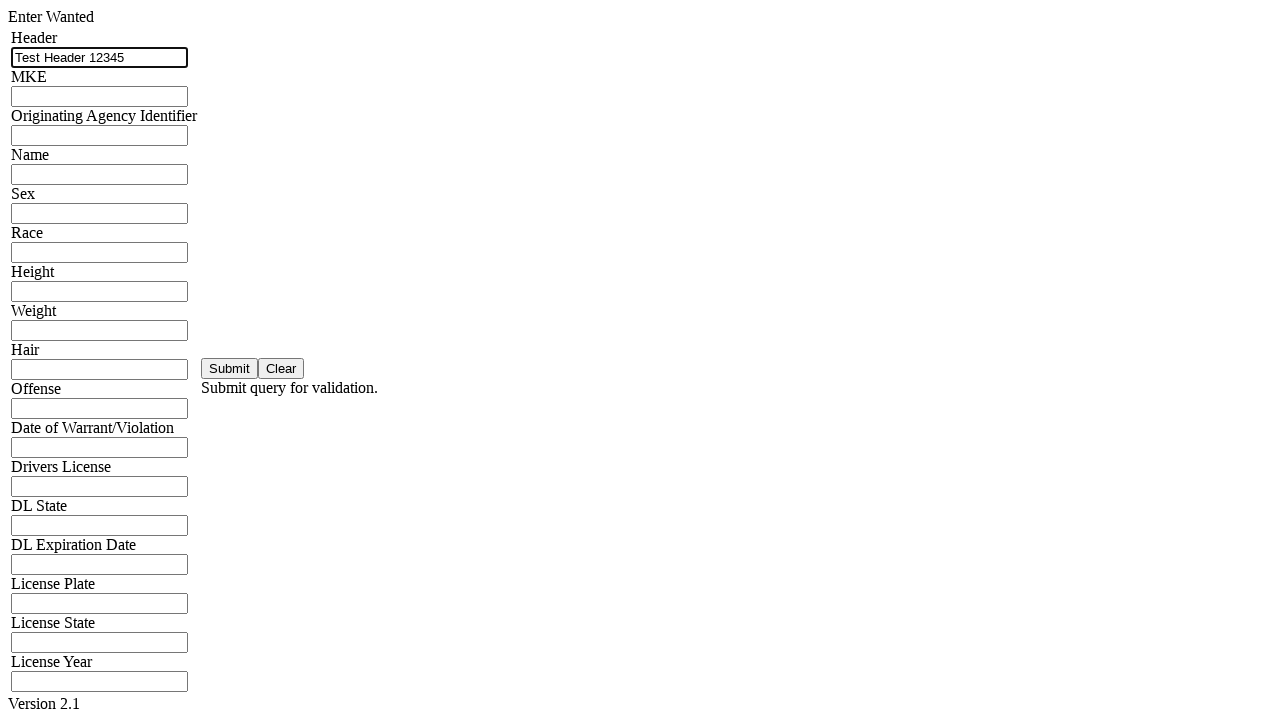

Filled MKE input field with 'MKE78901' on [name="mkeInput"]
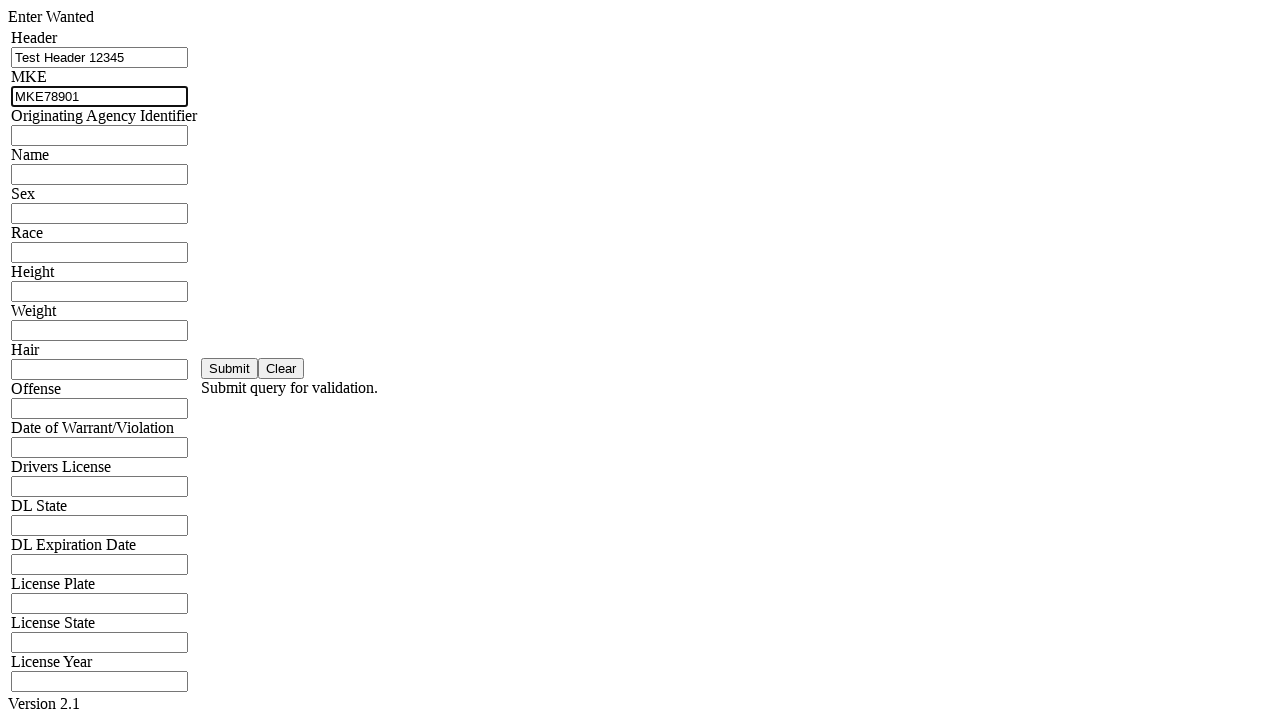

Filled OAI/ORI input field with 'ORI45678' on [name="oriInput"]
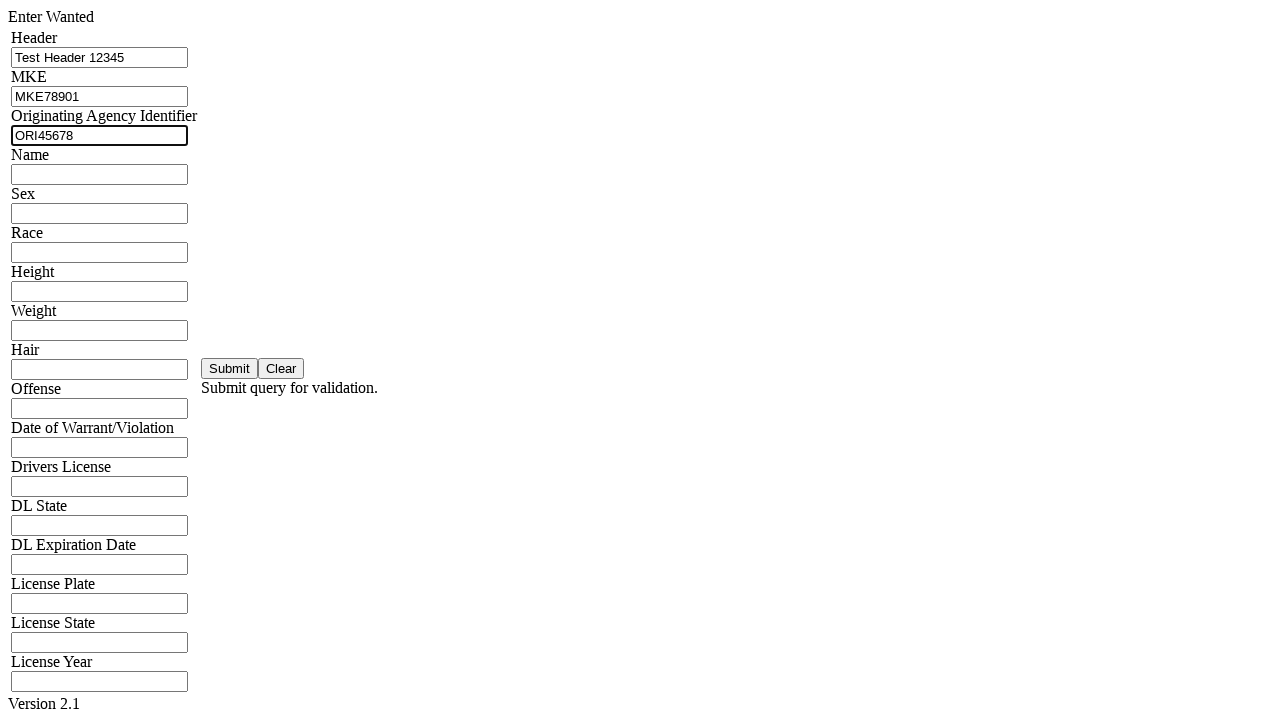

Filled name input field with 'John Doe' on [name="namInput"]
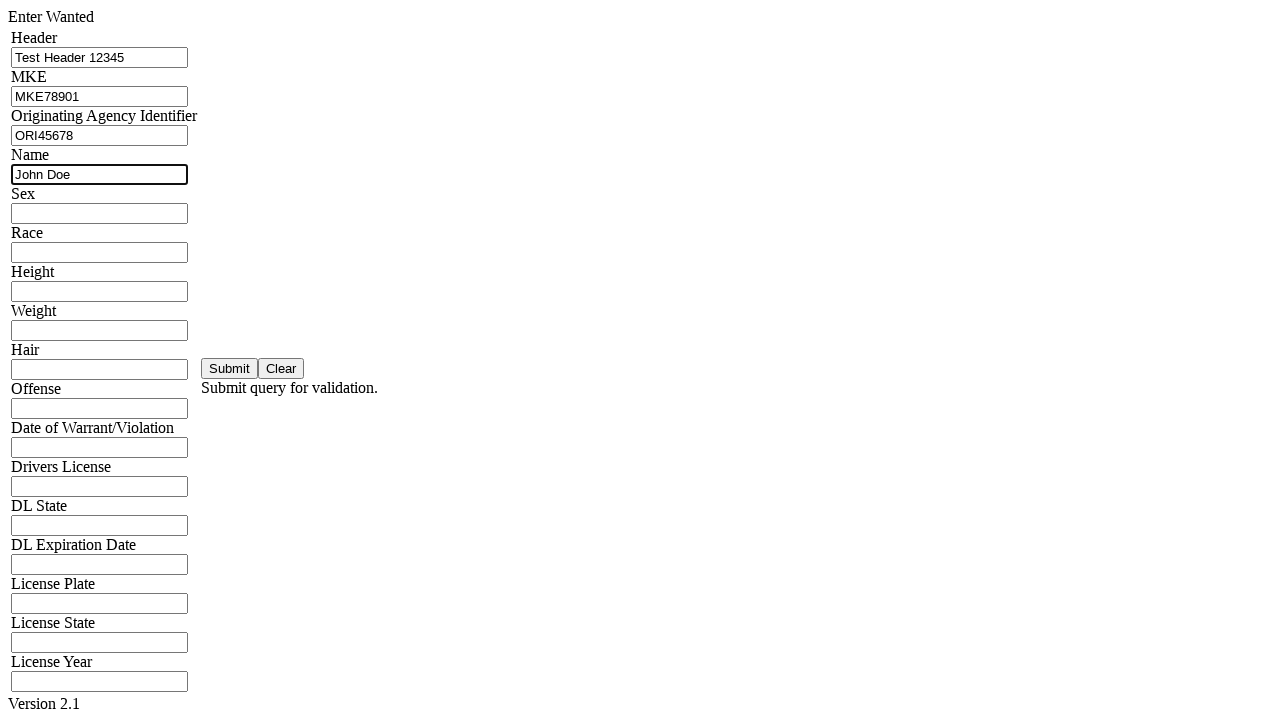

Clicked save button to submit form at (230, 368) on #saveBtn
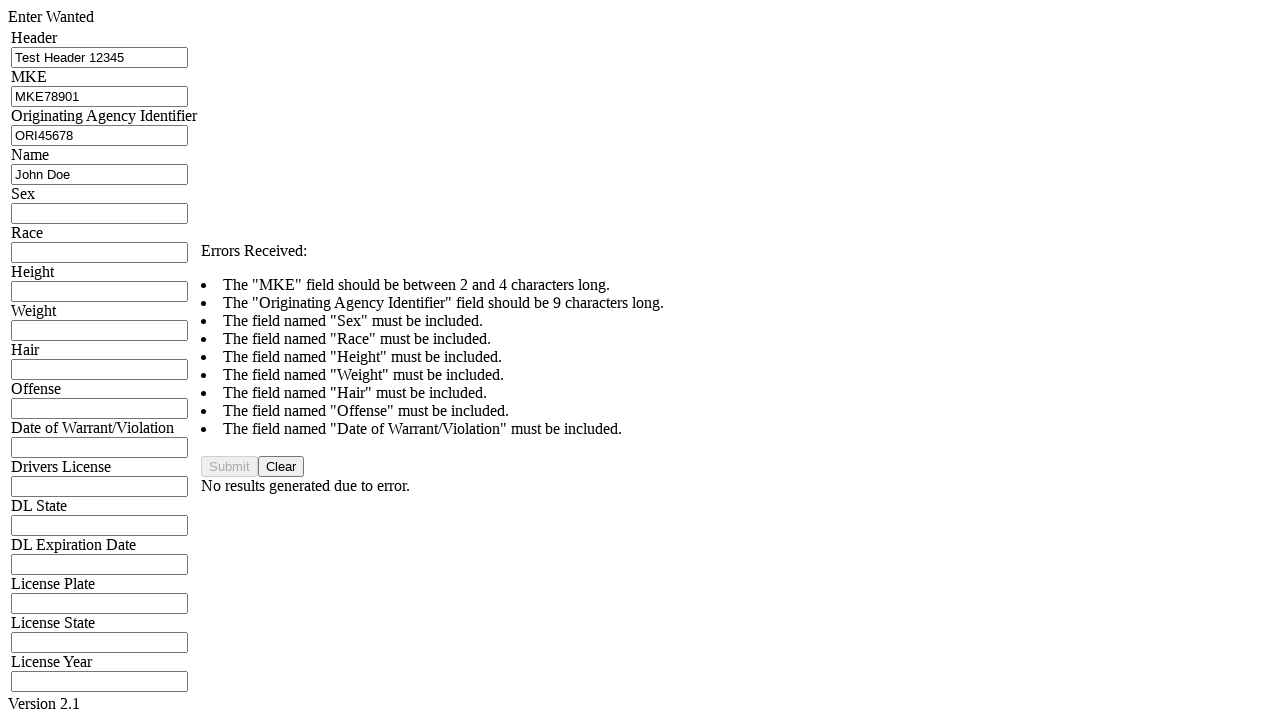

Error message list appeared on page
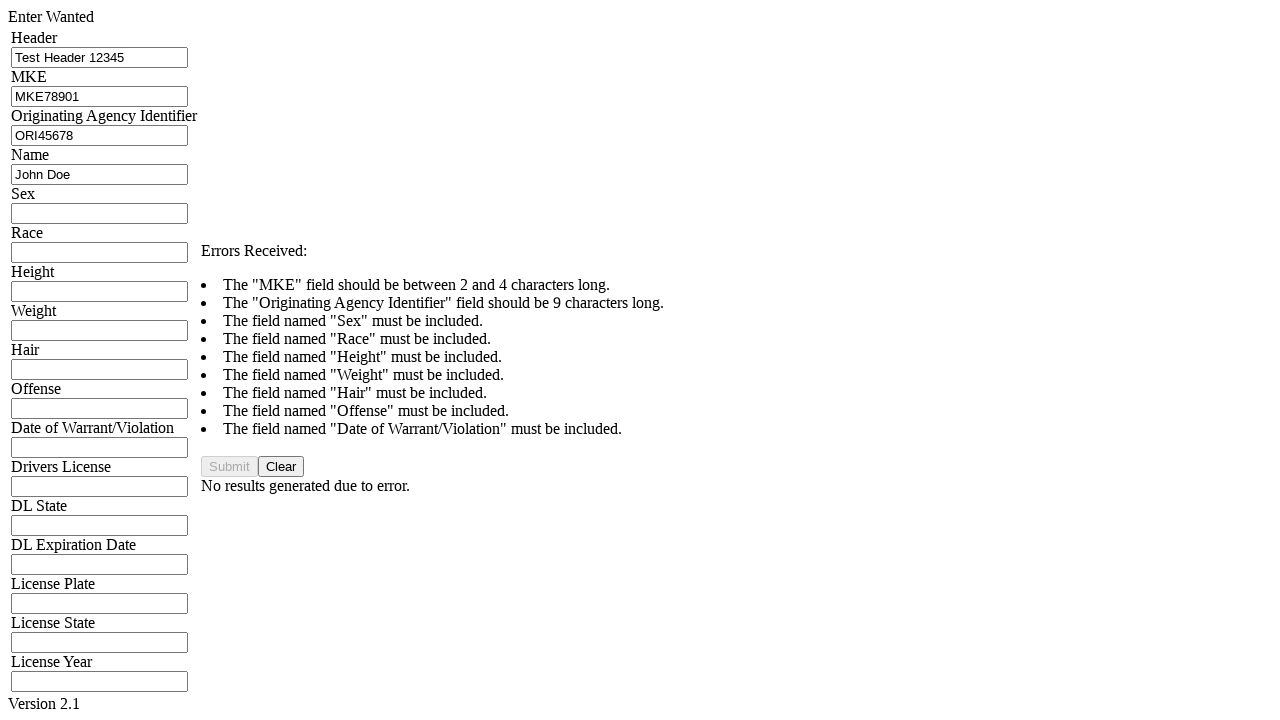

Clicked clear button to reset form at (281, 466) on #clearBtn
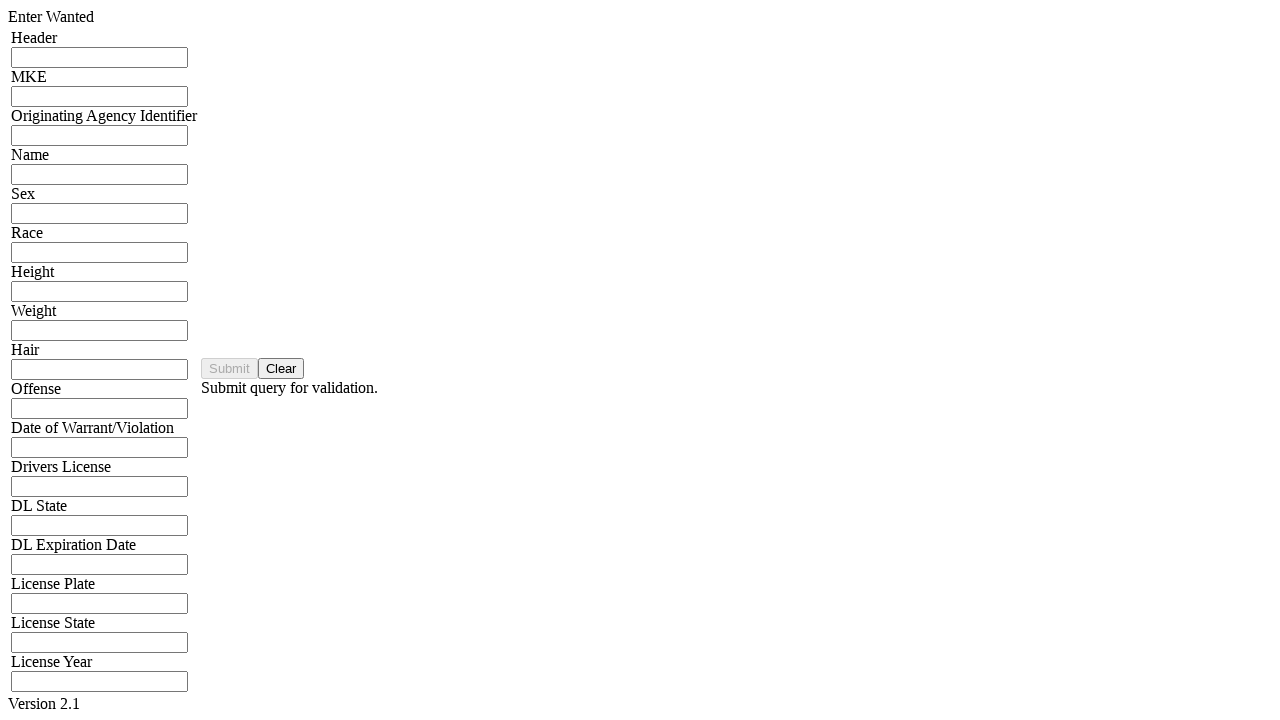

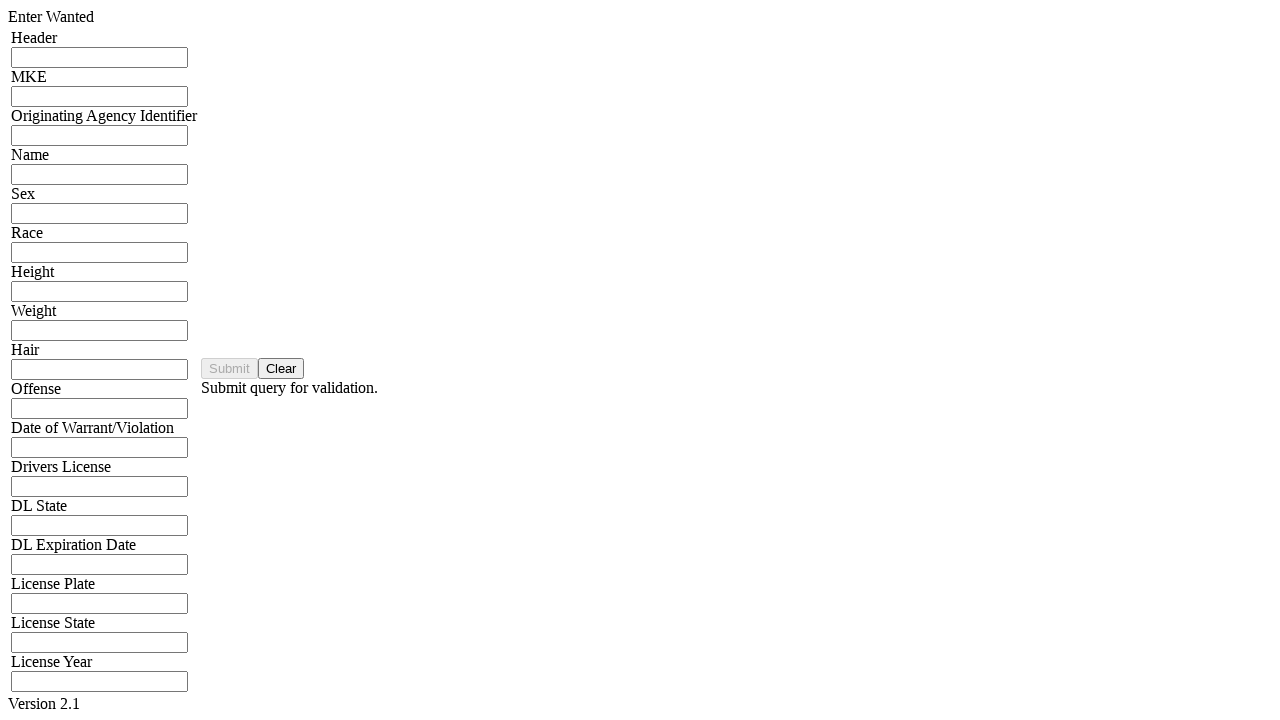